Navigates to a Vietnamese stock trading history page (CafeF) for FPT stock and waits for the trading history table to load

Starting URL: https://s.cafef.vn/lich-su-giao-dich-fpt-1.chn

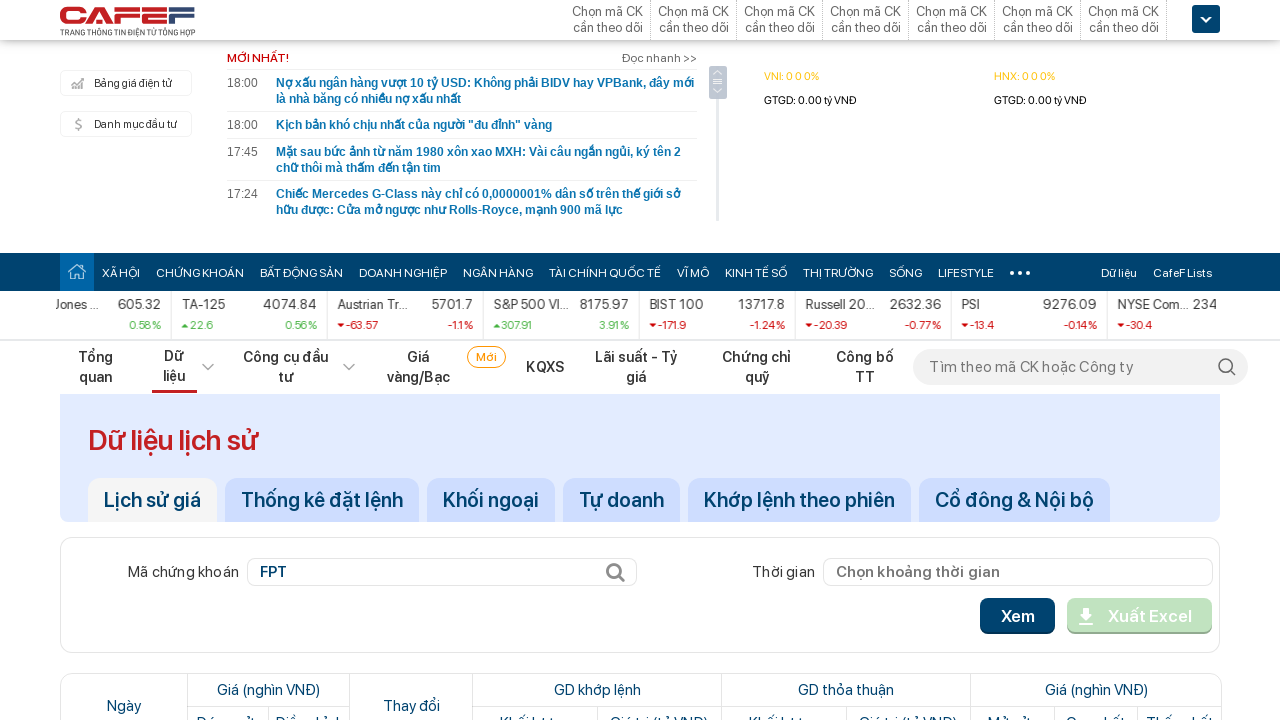

Navigated to FPT stock trading history page on CafeF
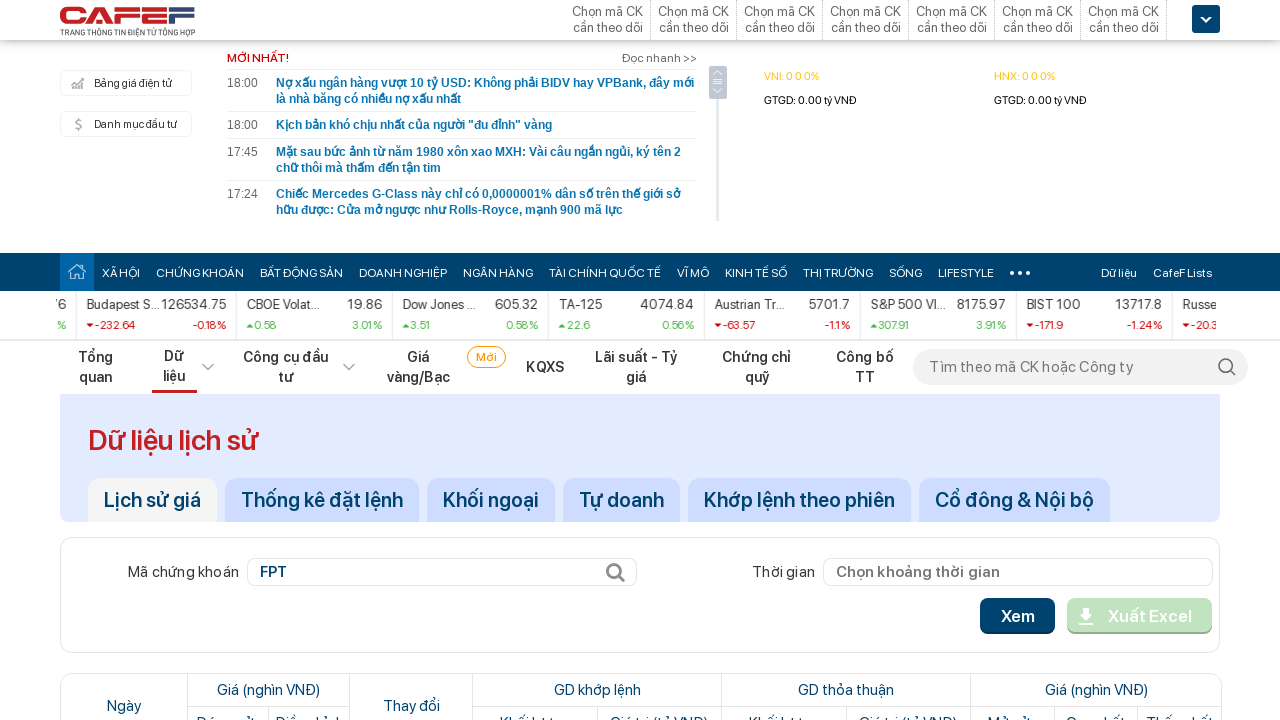

Trading history table loaded successfully
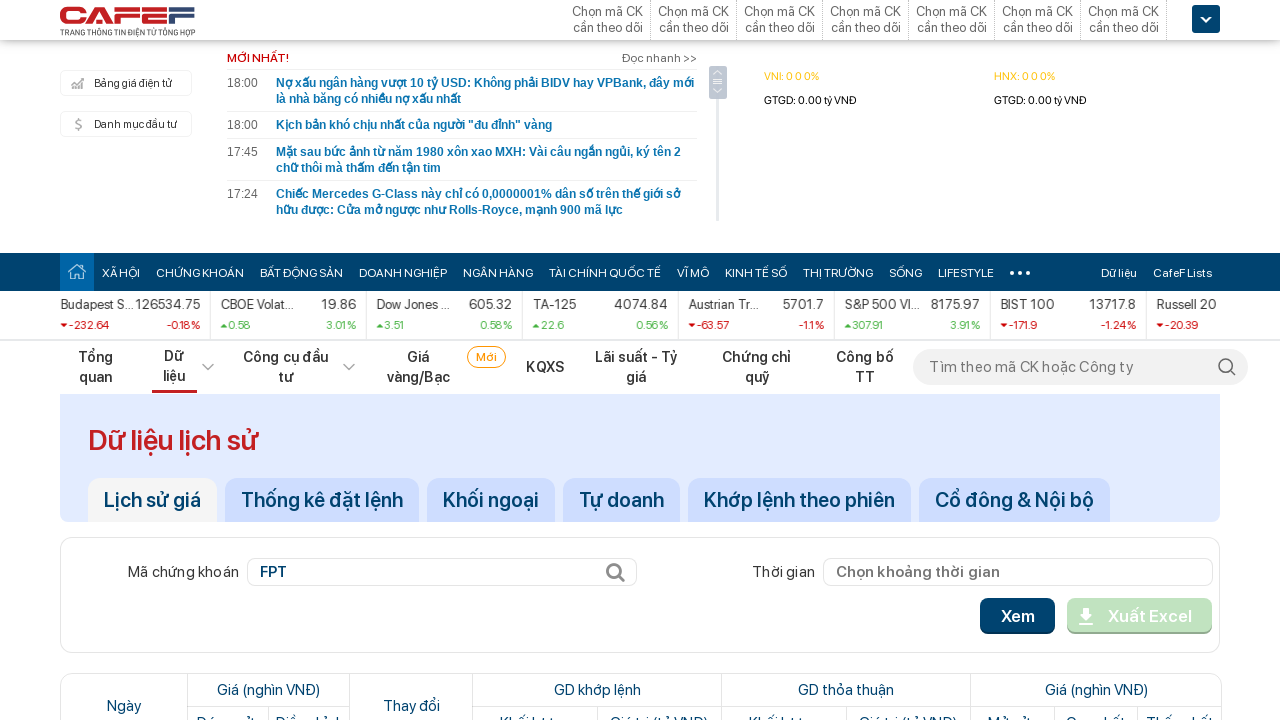

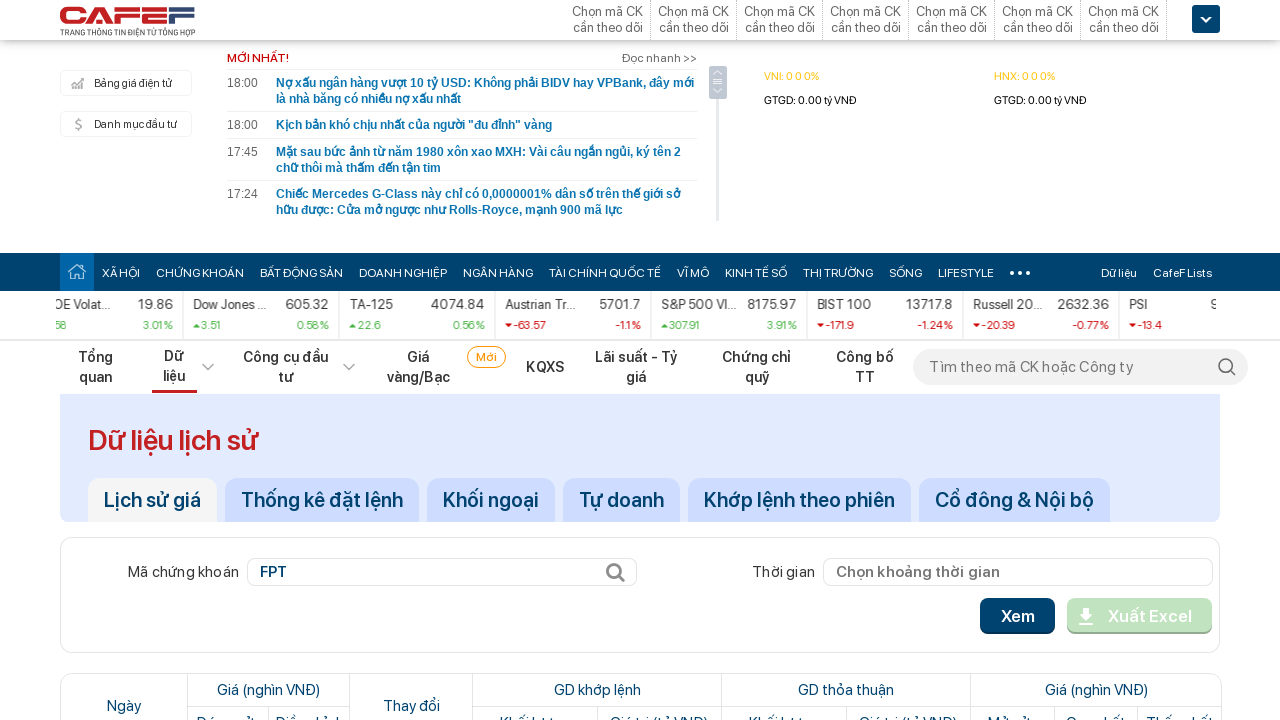